Tests opting out of A/B testing by adding an opt-out cookie before visiting the test page, then verifying the page shows "No A/B Test" heading.

Starting URL: http://the-internet.herokuapp.com

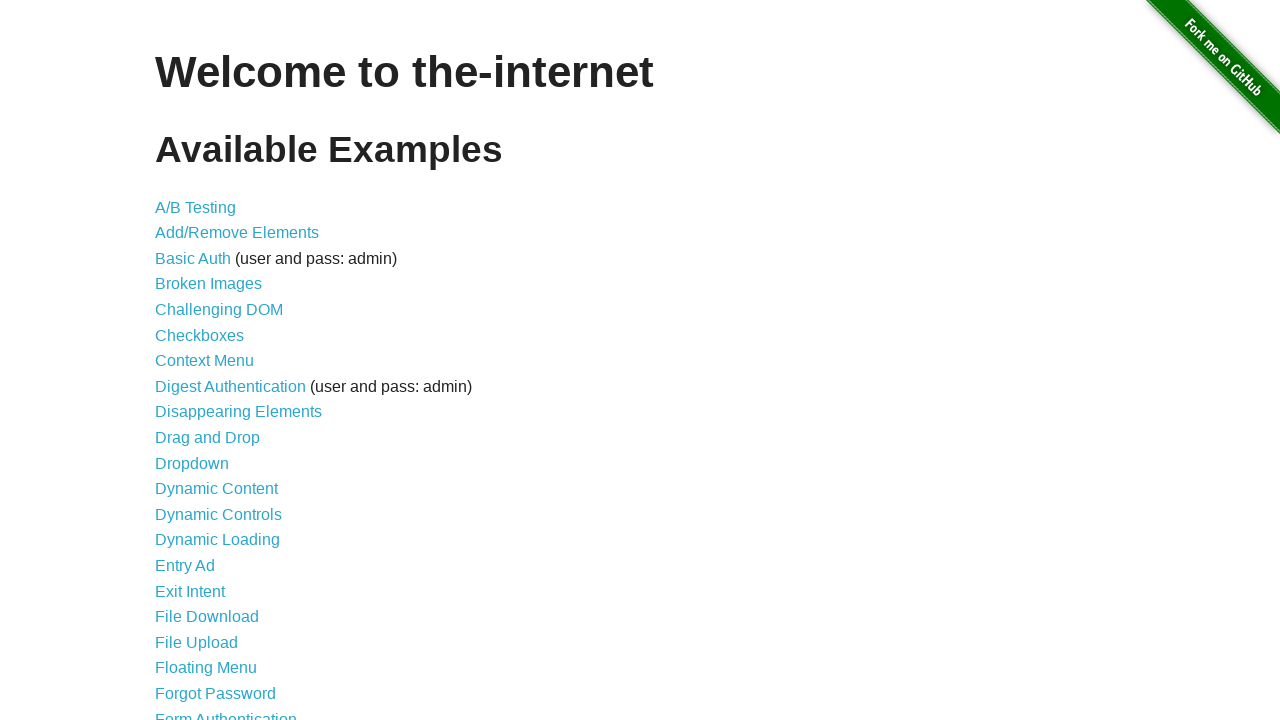

Added optimizelyOptOut cookie to opt out of A/B testing
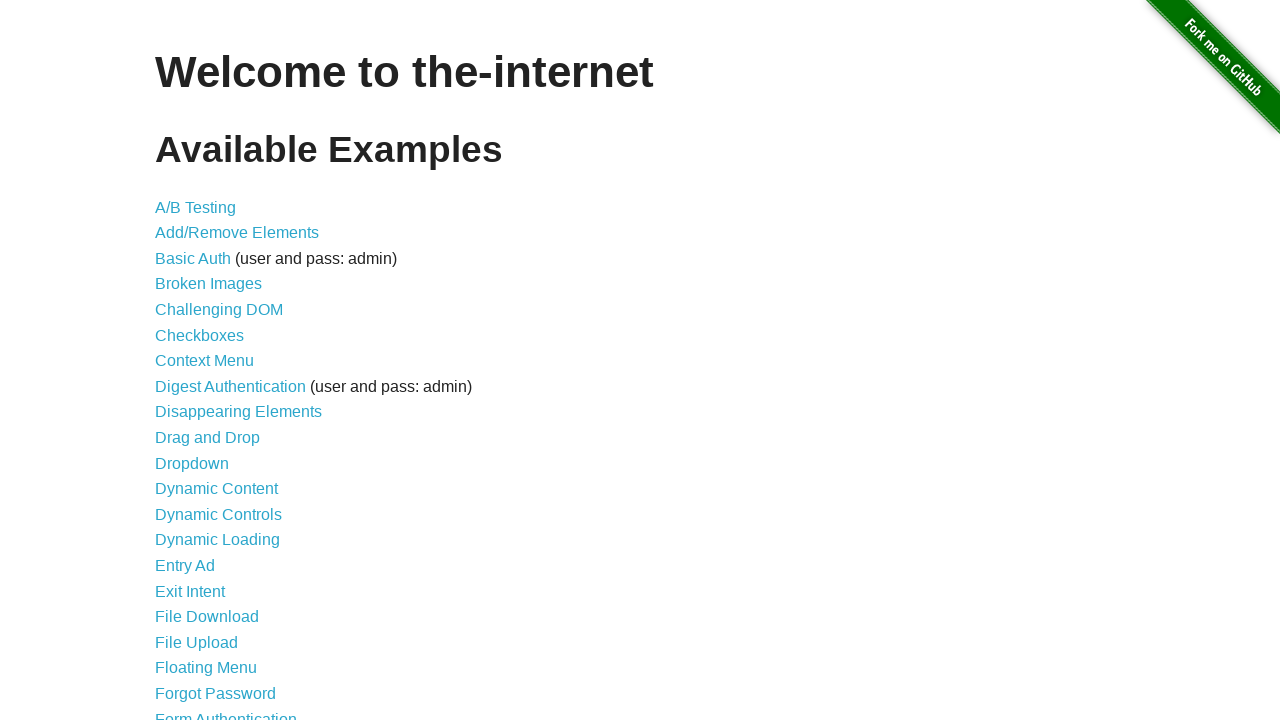

Navigated to A/B test page
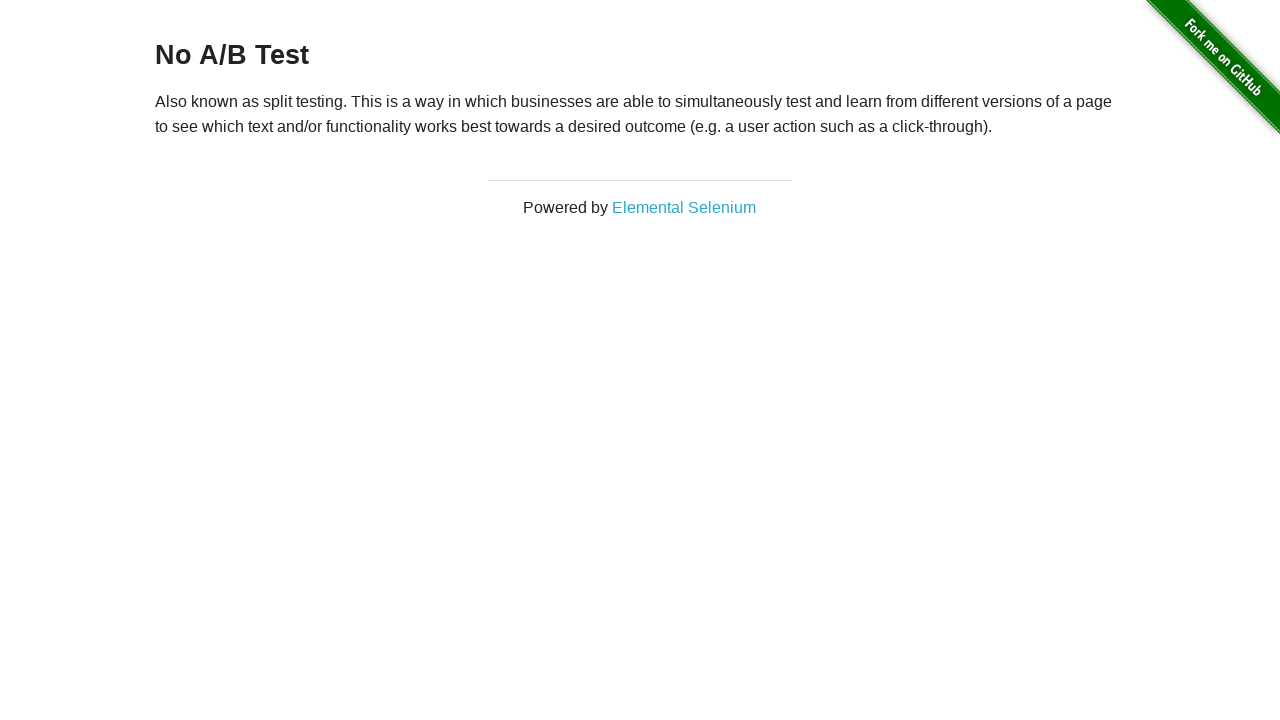

Retrieved heading text from page
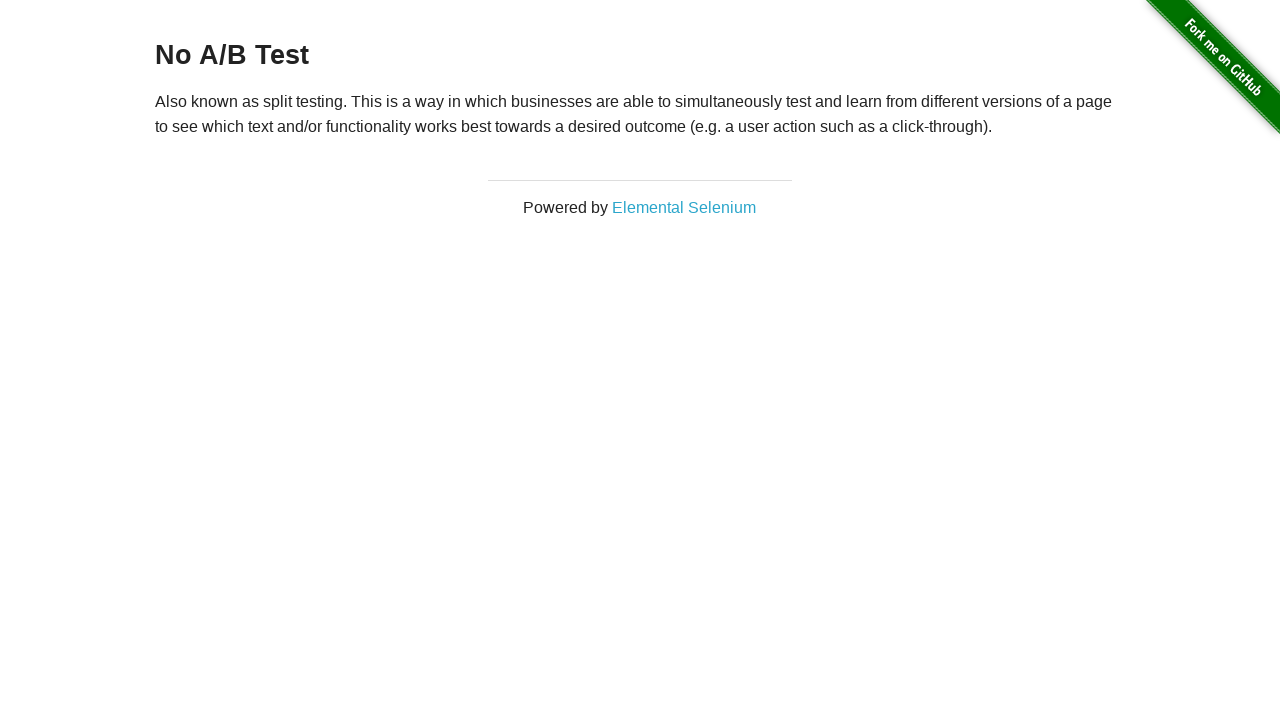

Verified heading starts with 'No A/B Test' - opt-out successful
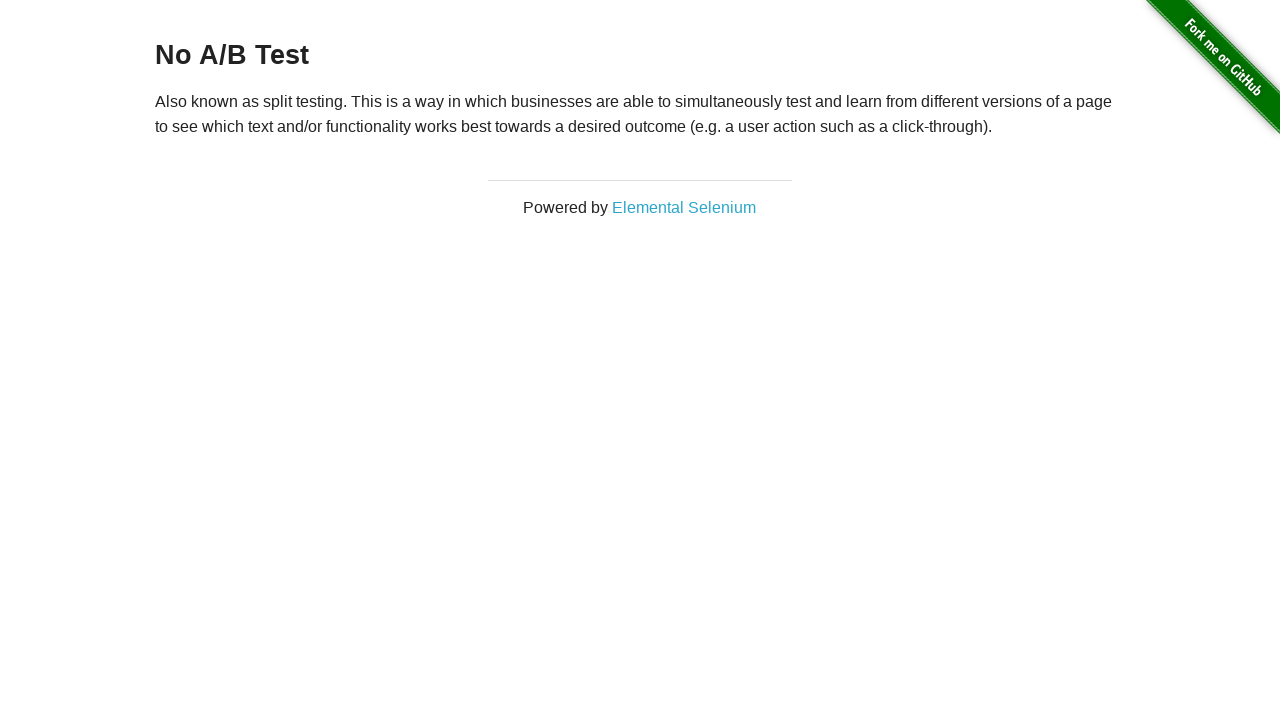

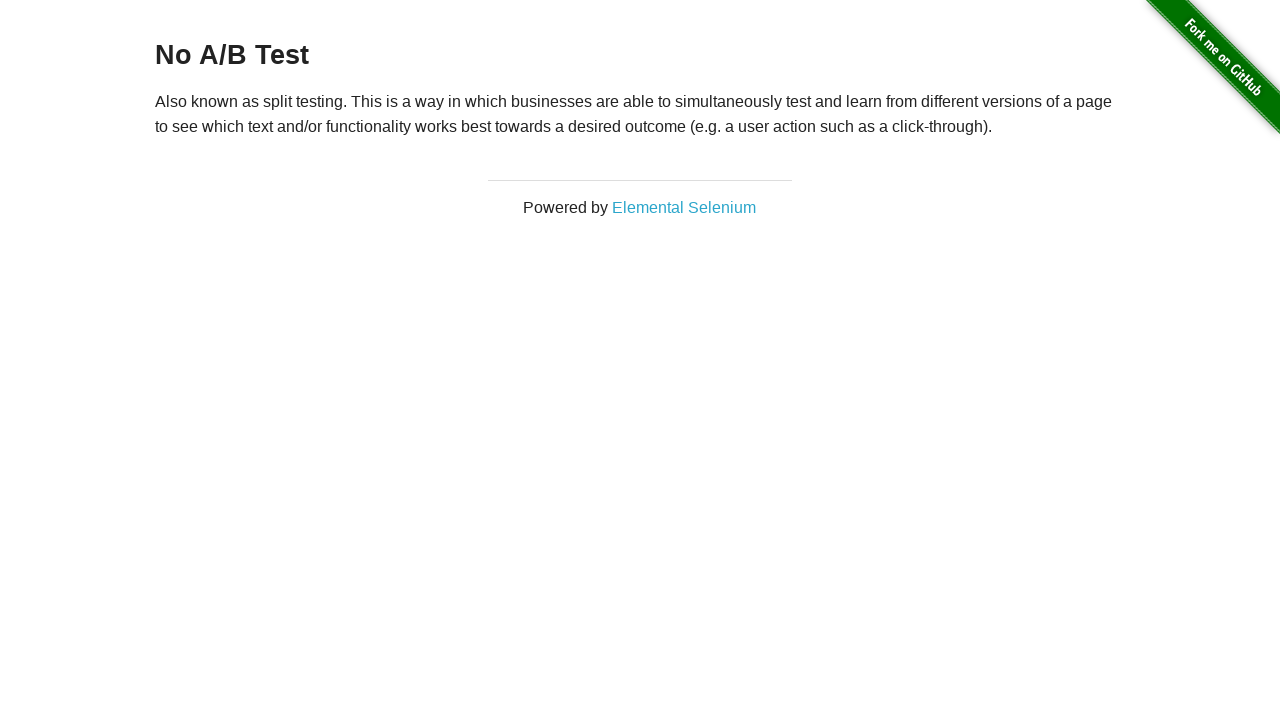